Navigates to an LMS homepage, clicks on the "My Account" link, and verifies the page title matches the expected value.

Starting URL: https://alchemy.hguy.co/lms

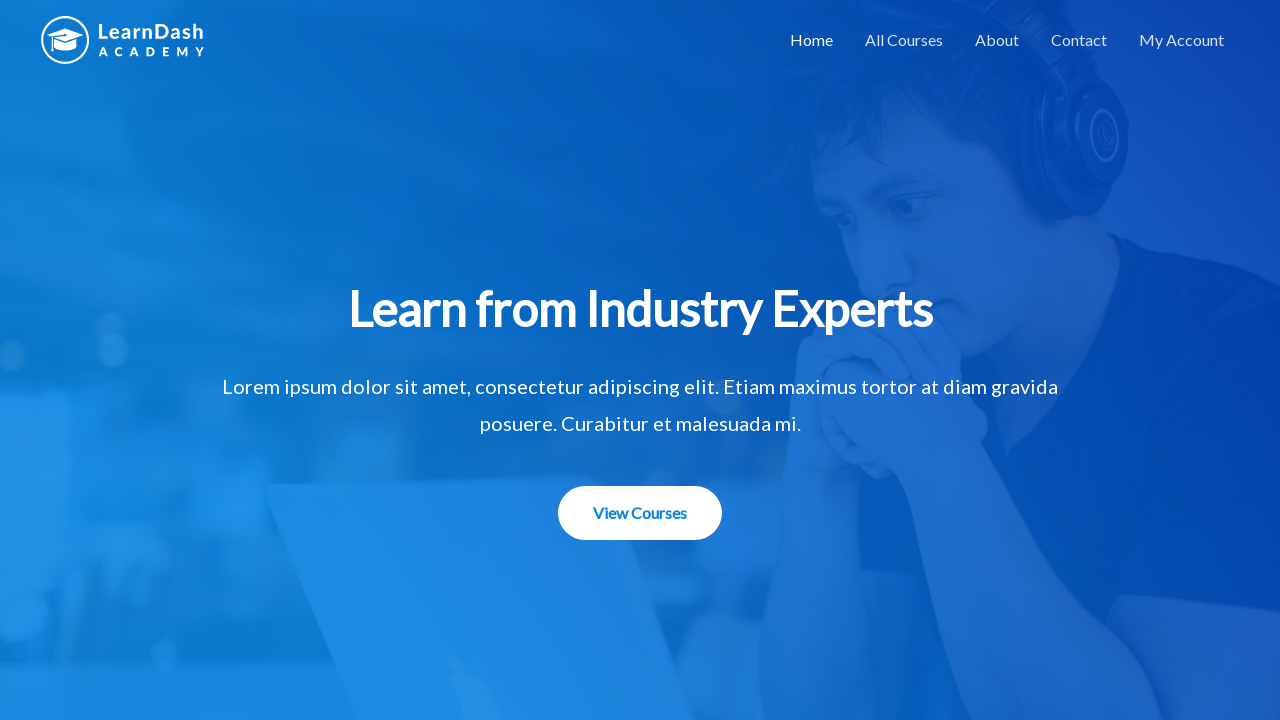

Navigated to LMS homepage at https://alchemy.hguy.co/lms
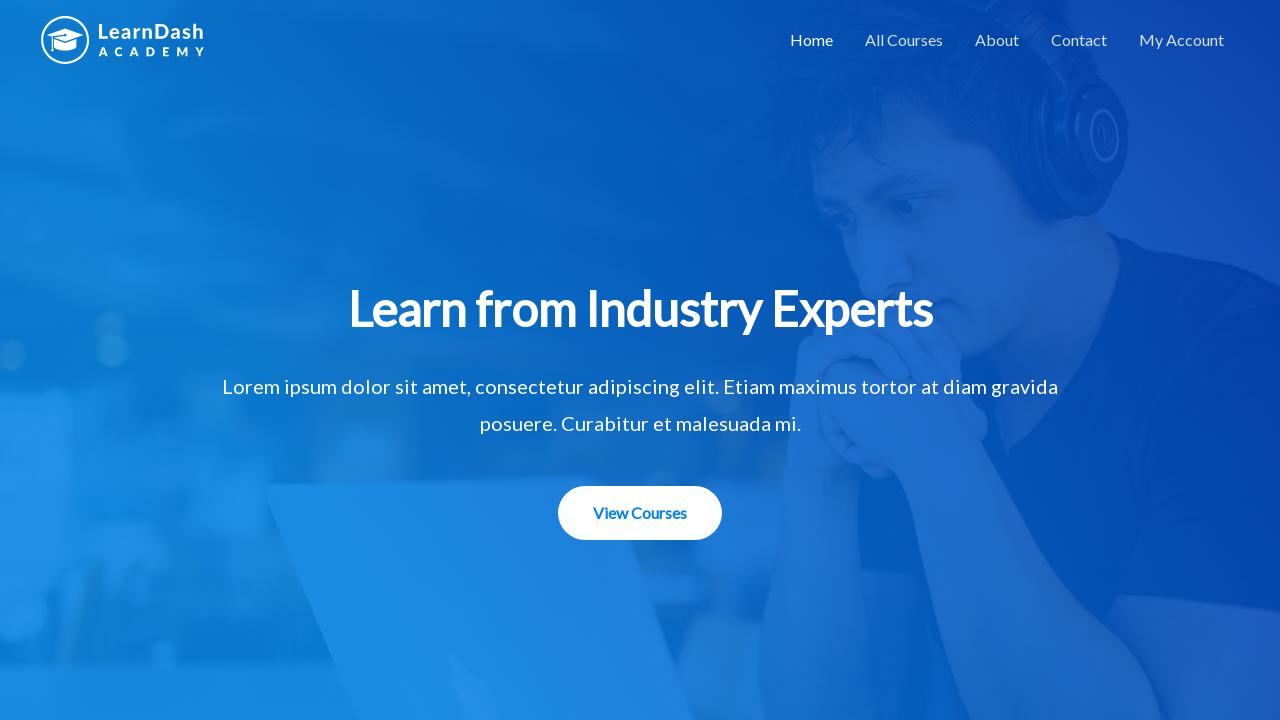

Clicked on 'My Account' link at (1182, 40) on text=My Account
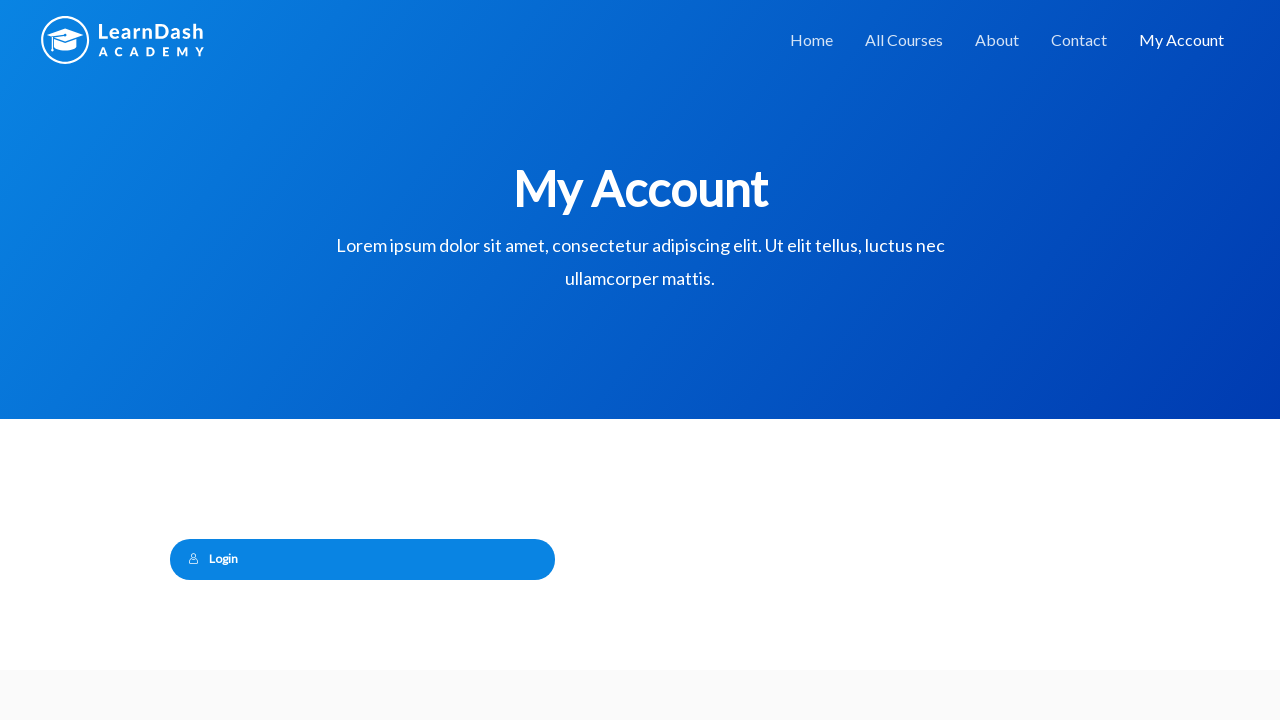

Page loaded with domcontentloaded state
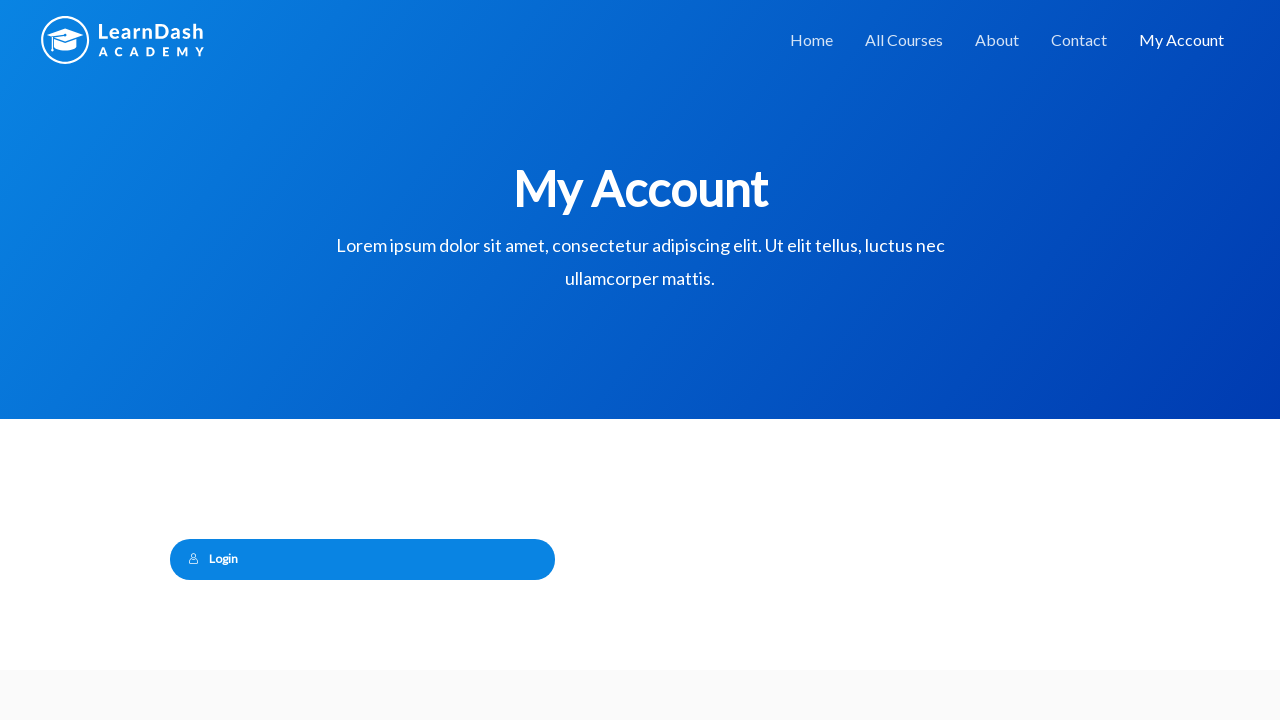

Retrieved page title: 'My Account – Alchemy LMS'
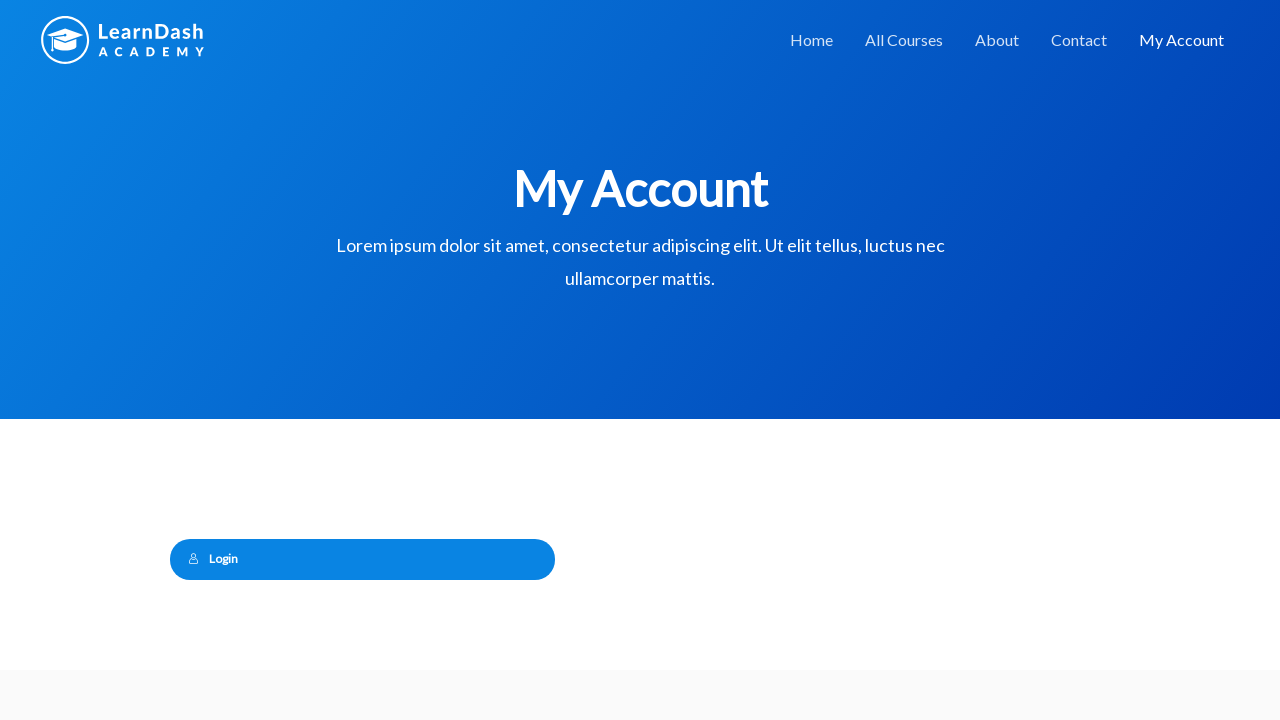

Verified page title matches expected value 'My Account – Alchemy LMS'
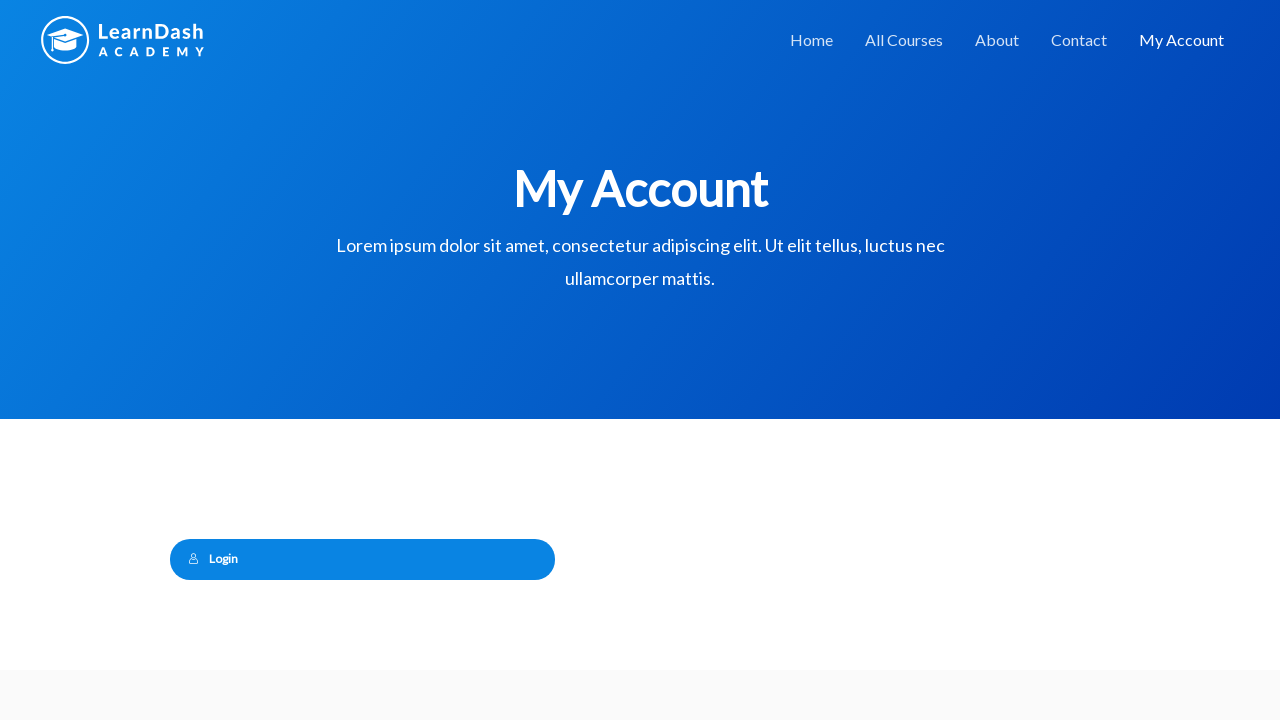

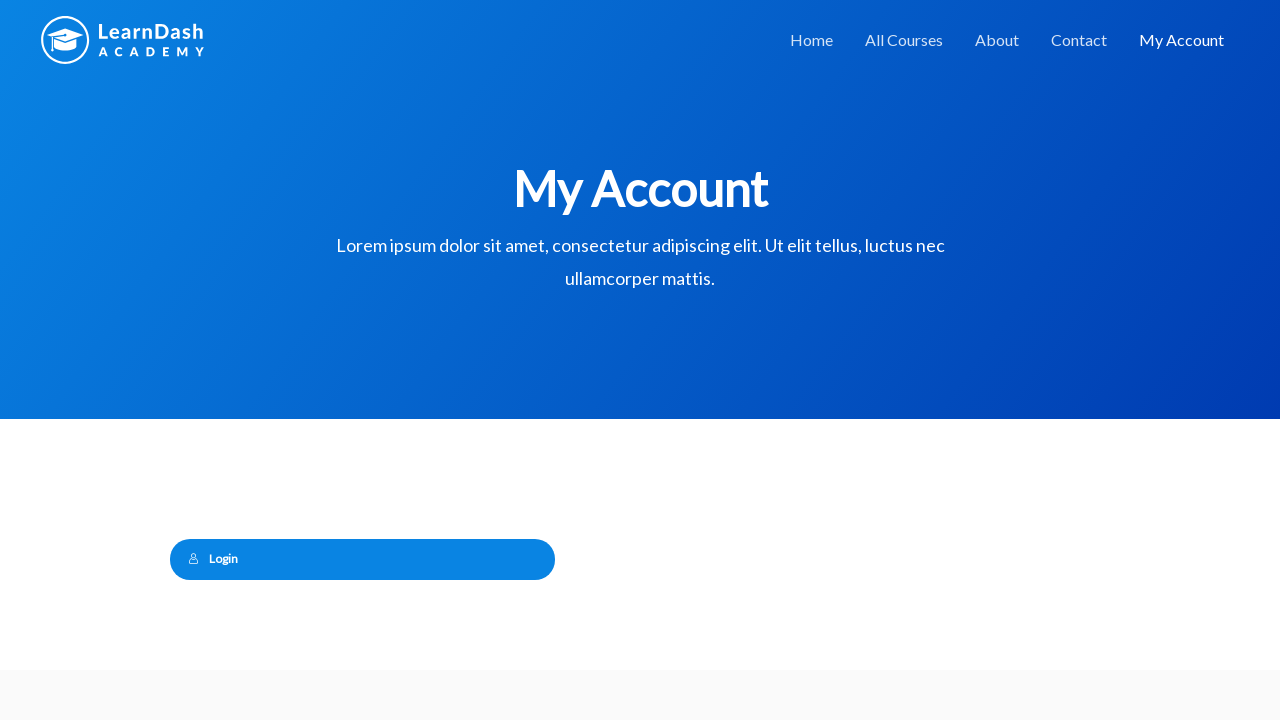